Tests clearing the complete state of all items by unchecking the toggle all checkbox

Starting URL: https://demo.playwright.dev/todomvc

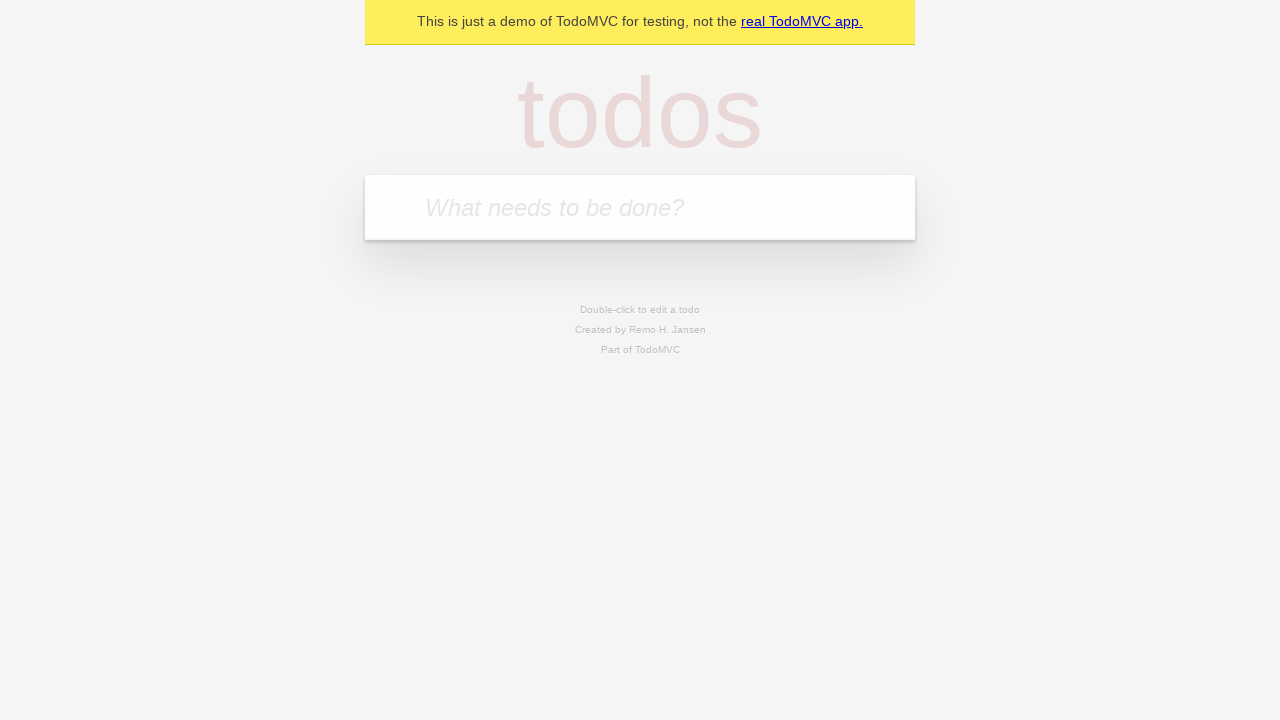

Filled todo input with 'buy some cheese' on internal:attr=[placeholder="What needs to be done?"i]
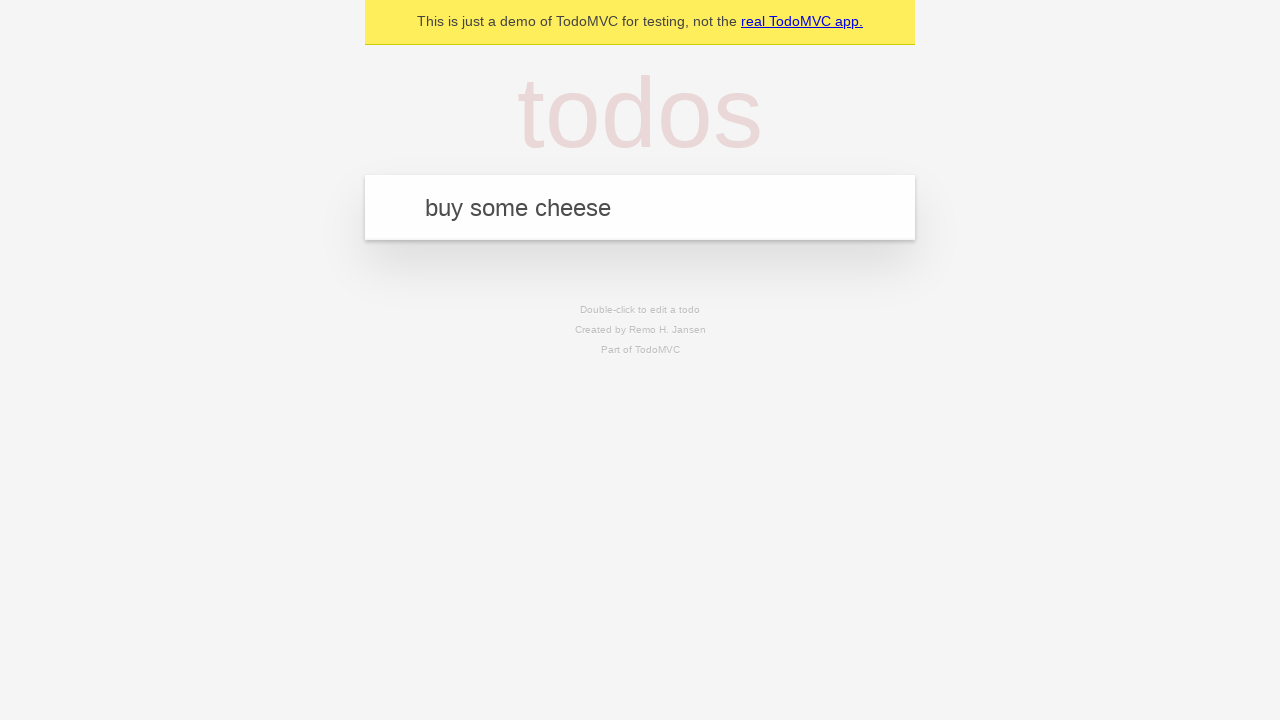

Pressed Enter to add first todo on internal:attr=[placeholder="What needs to be done?"i]
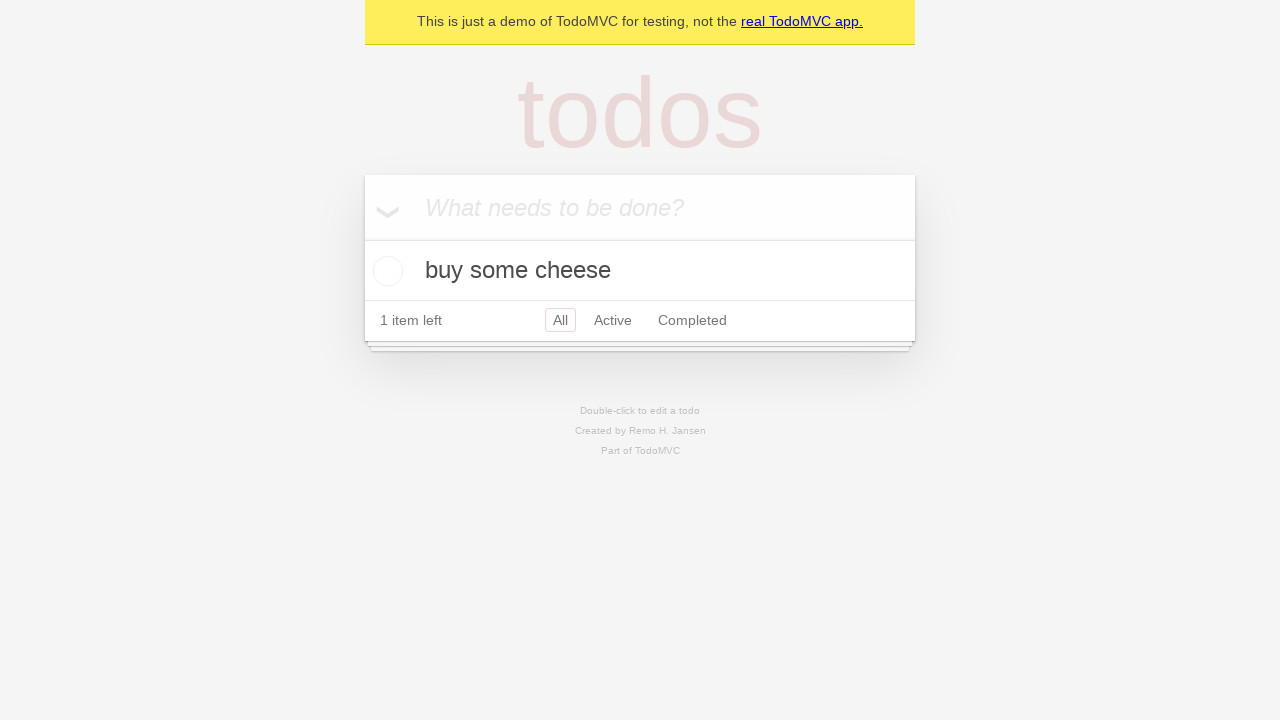

Filled todo input with 'feed the cat' on internal:attr=[placeholder="What needs to be done?"i]
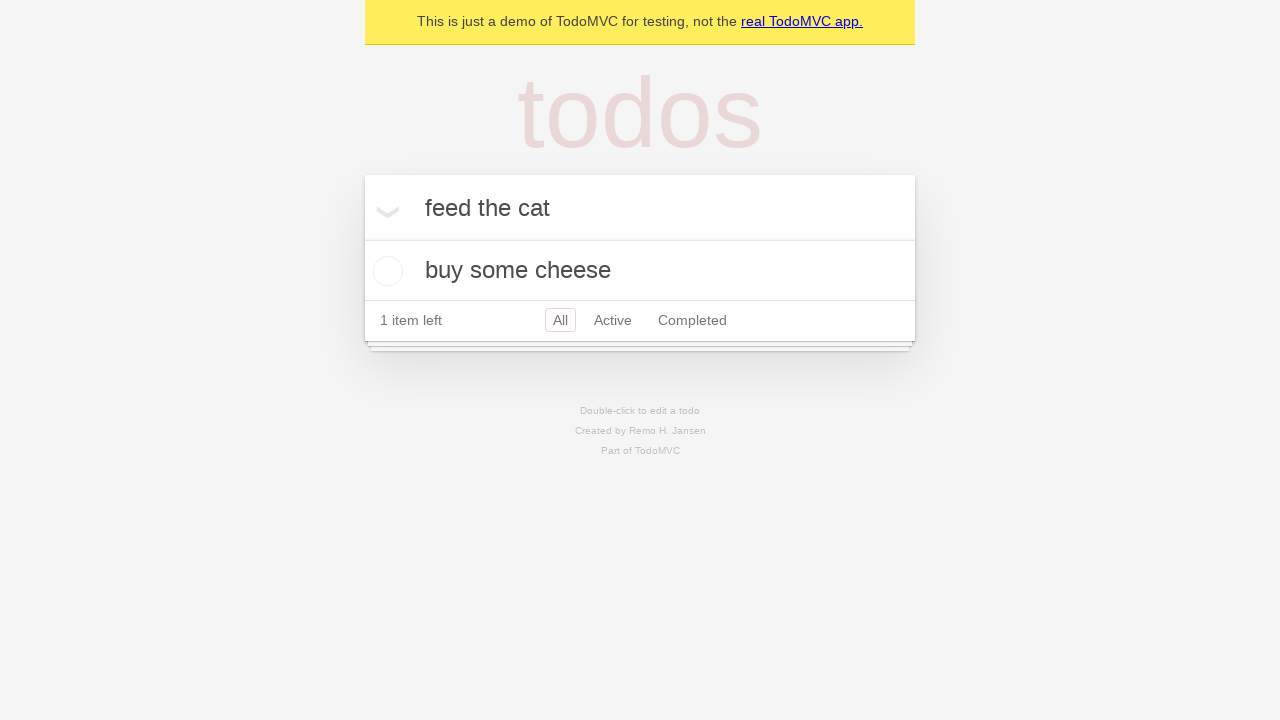

Pressed Enter to add second todo on internal:attr=[placeholder="What needs to be done?"i]
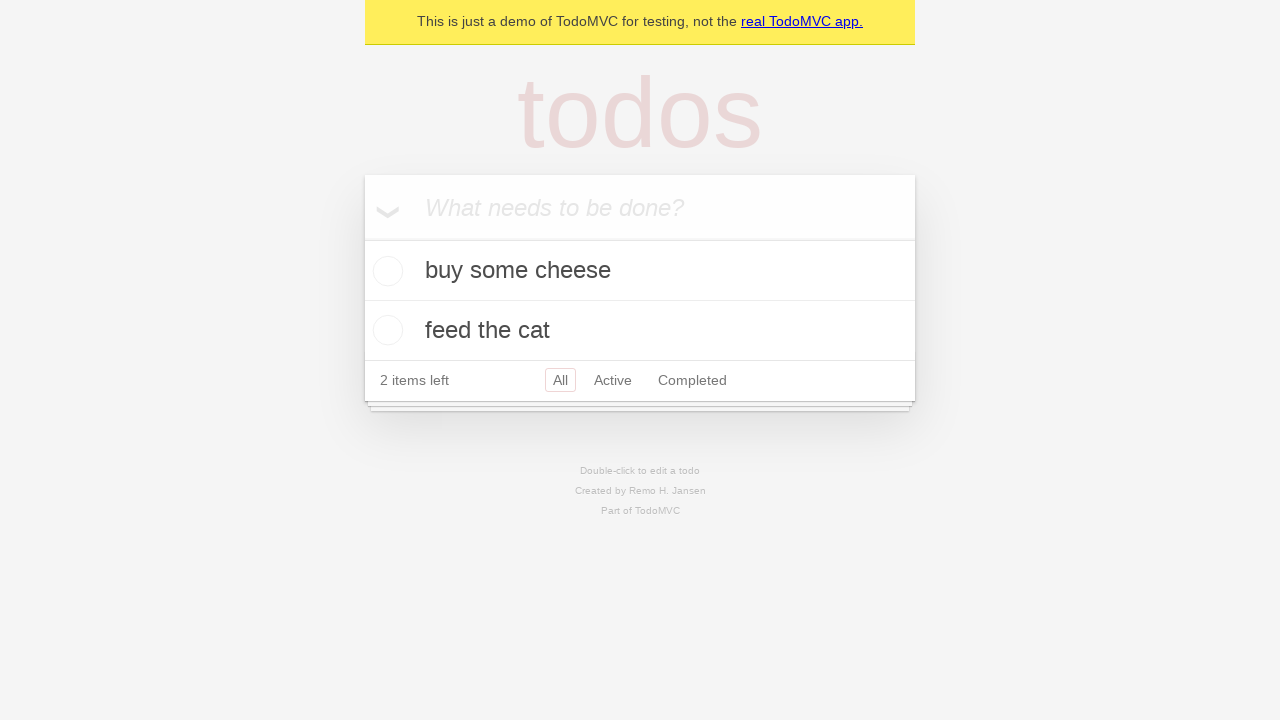

Filled todo input with 'book a doctors appointment' on internal:attr=[placeholder="What needs to be done?"i]
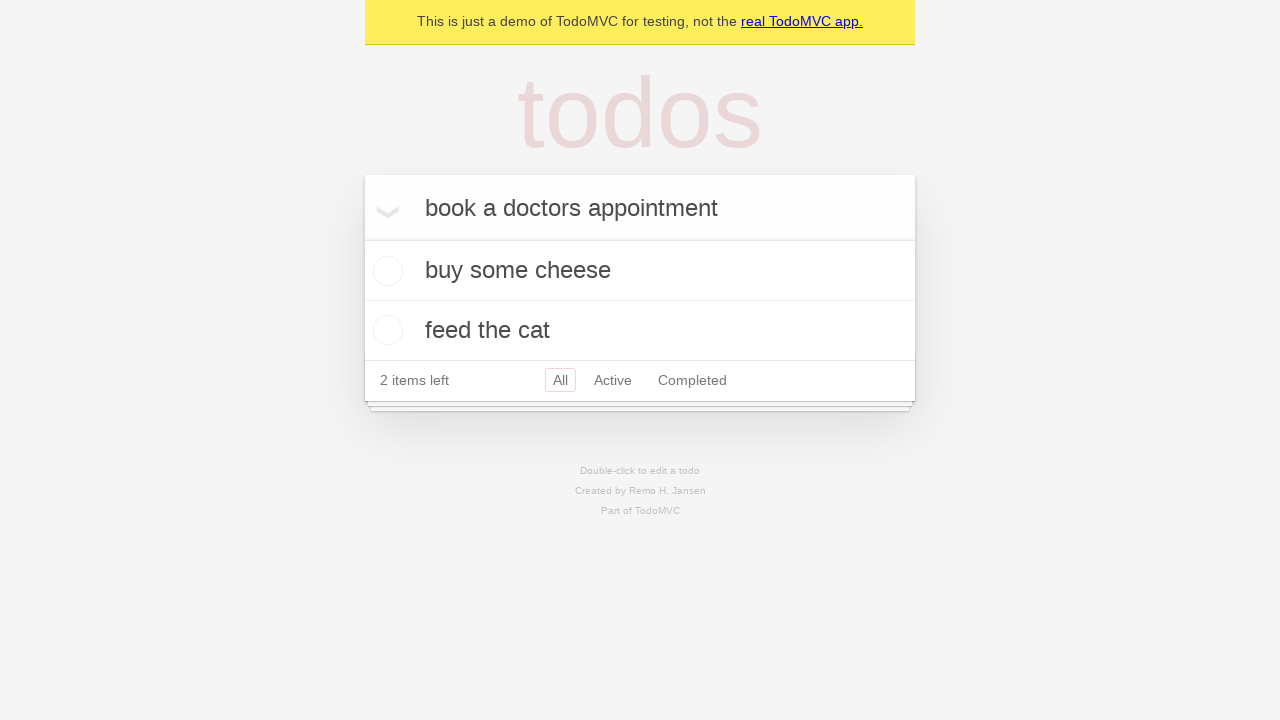

Pressed Enter to add third todo on internal:attr=[placeholder="What needs to be done?"i]
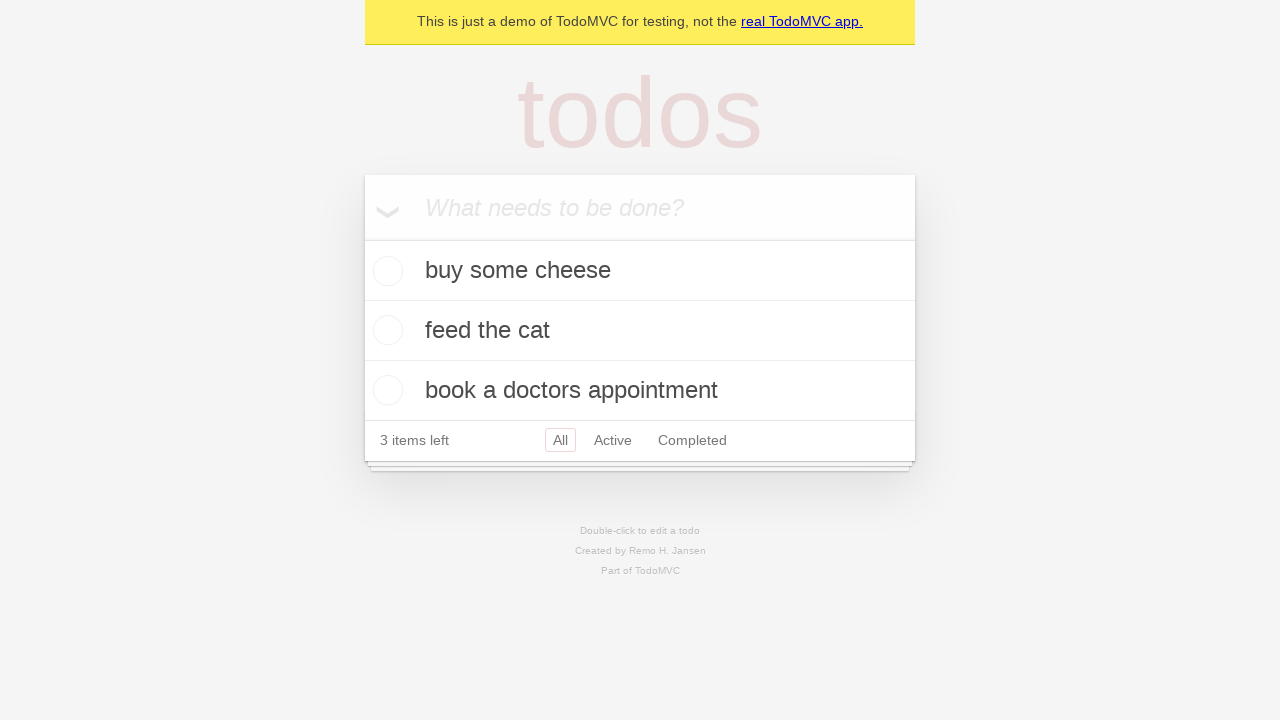

Waited for todo items to be rendered
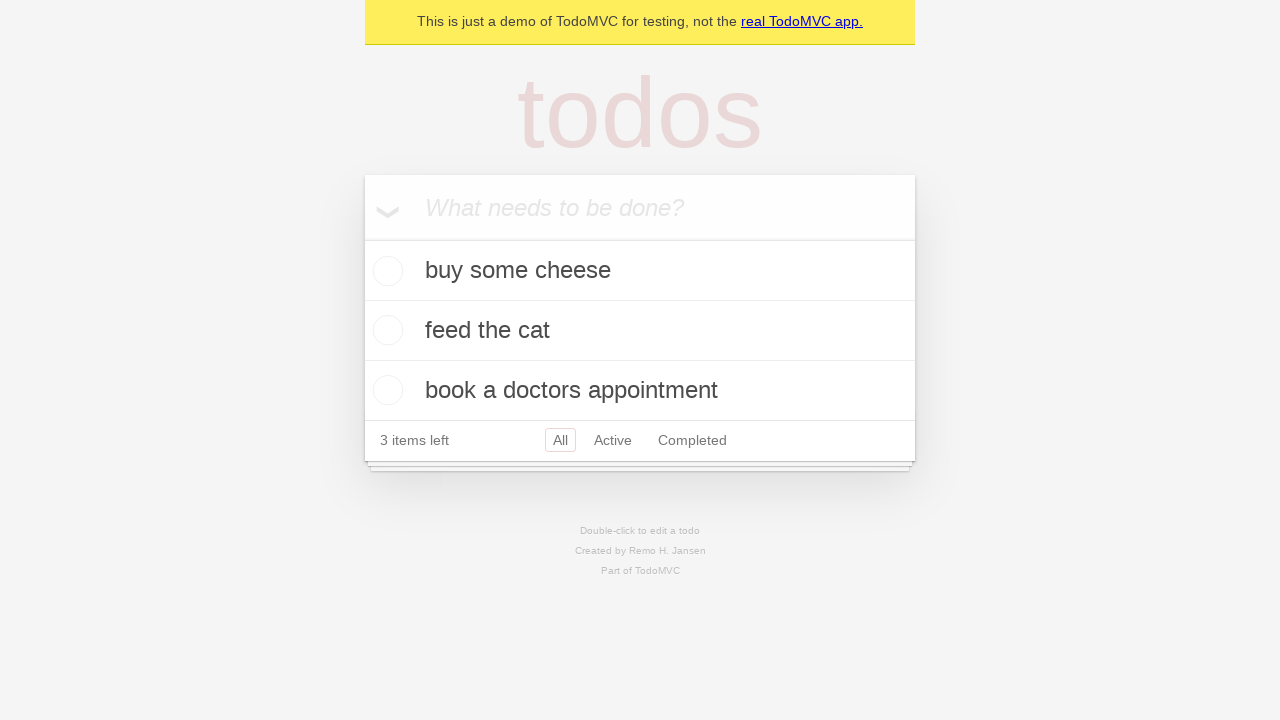

Located toggle all checkbox
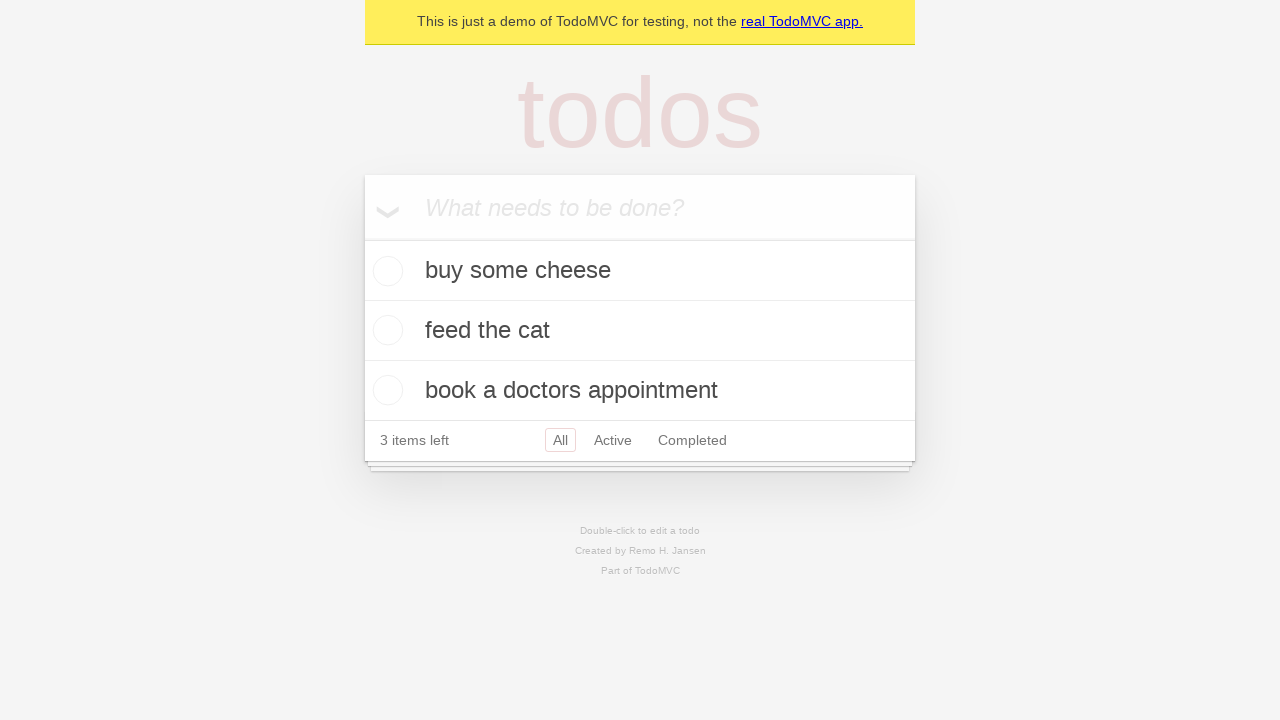

Checked toggle all checkbox to mark all todos as complete at (362, 238) on internal:label="Mark all as complete"i
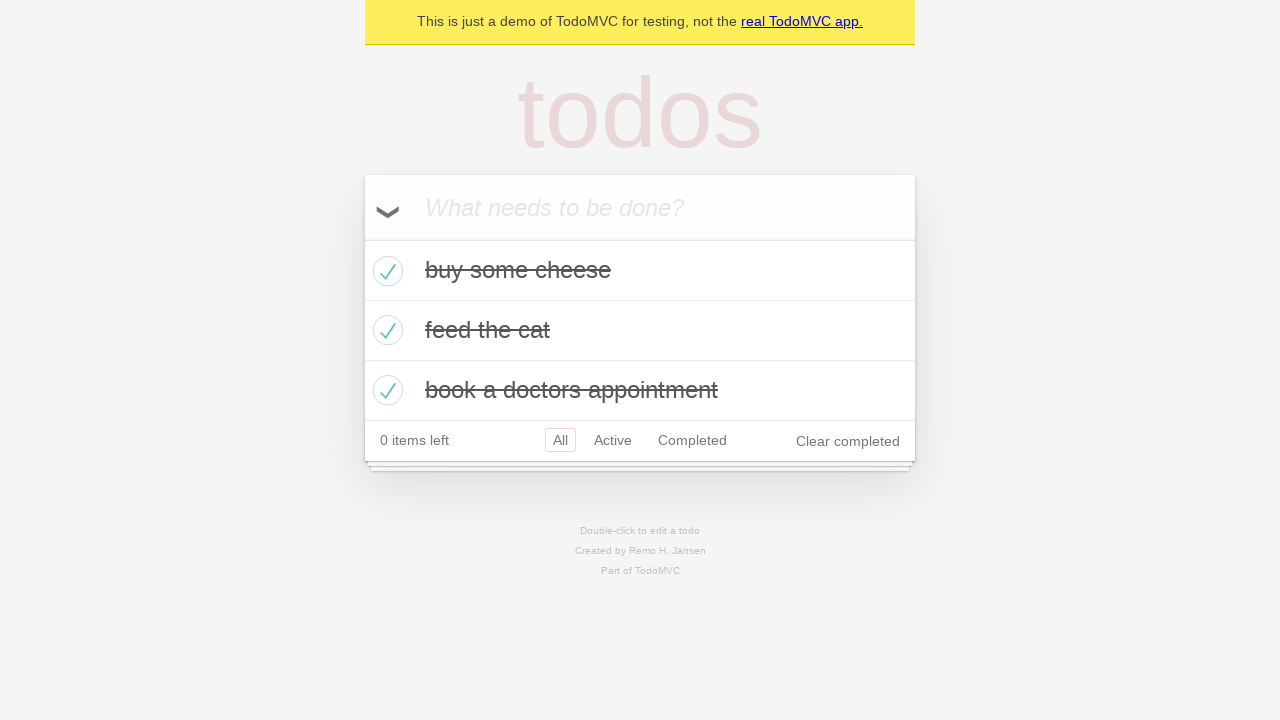

Unchecked toggle all checkbox to clear complete state of all items at (362, 238) on internal:label="Mark all as complete"i
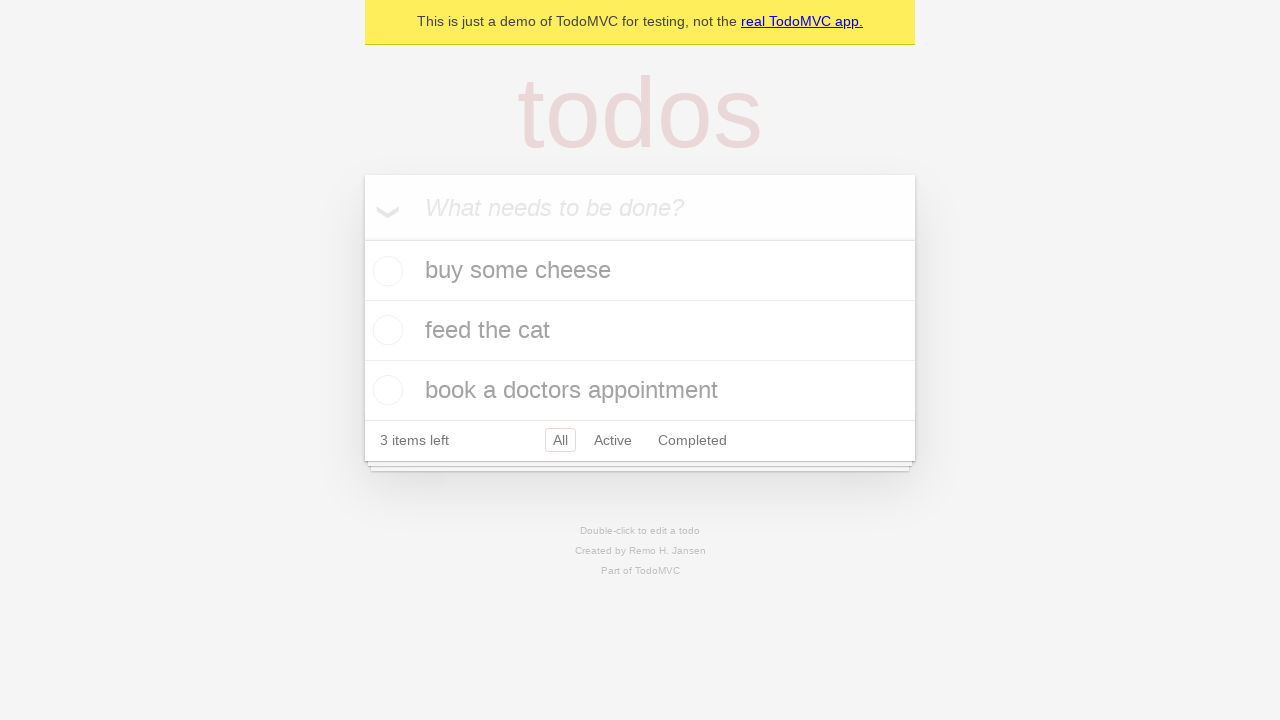

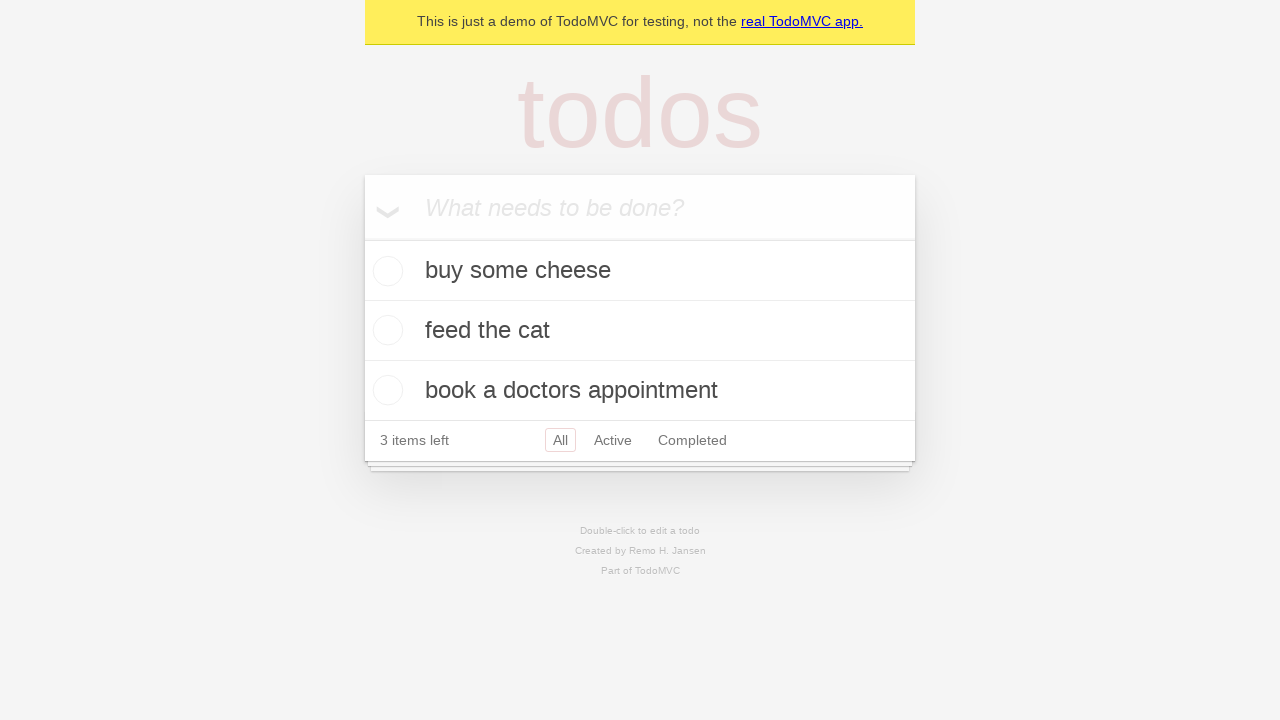